Tests a registration form by filling in required fields (first name, last name, email) and verifying successful registration message

Starting URL: http://suninjuly.github.io/registration1.html

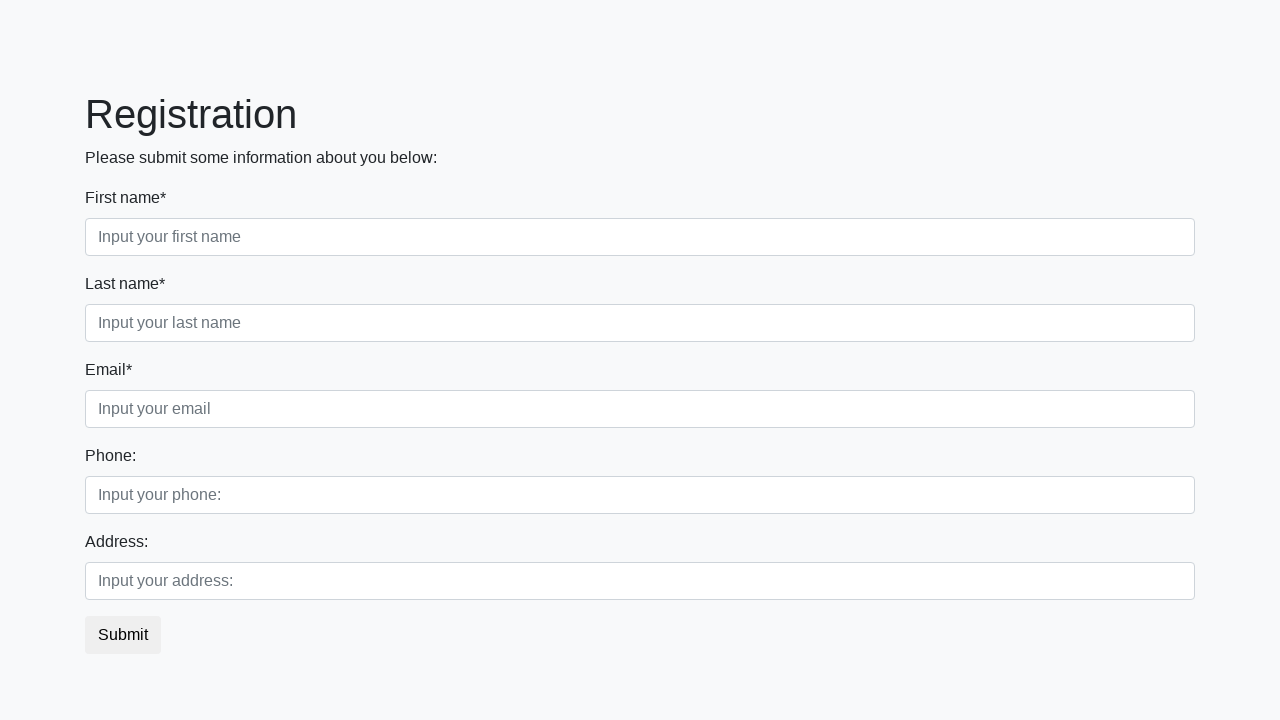

Filled first name field with 'Kirill' on div.first_block input.first
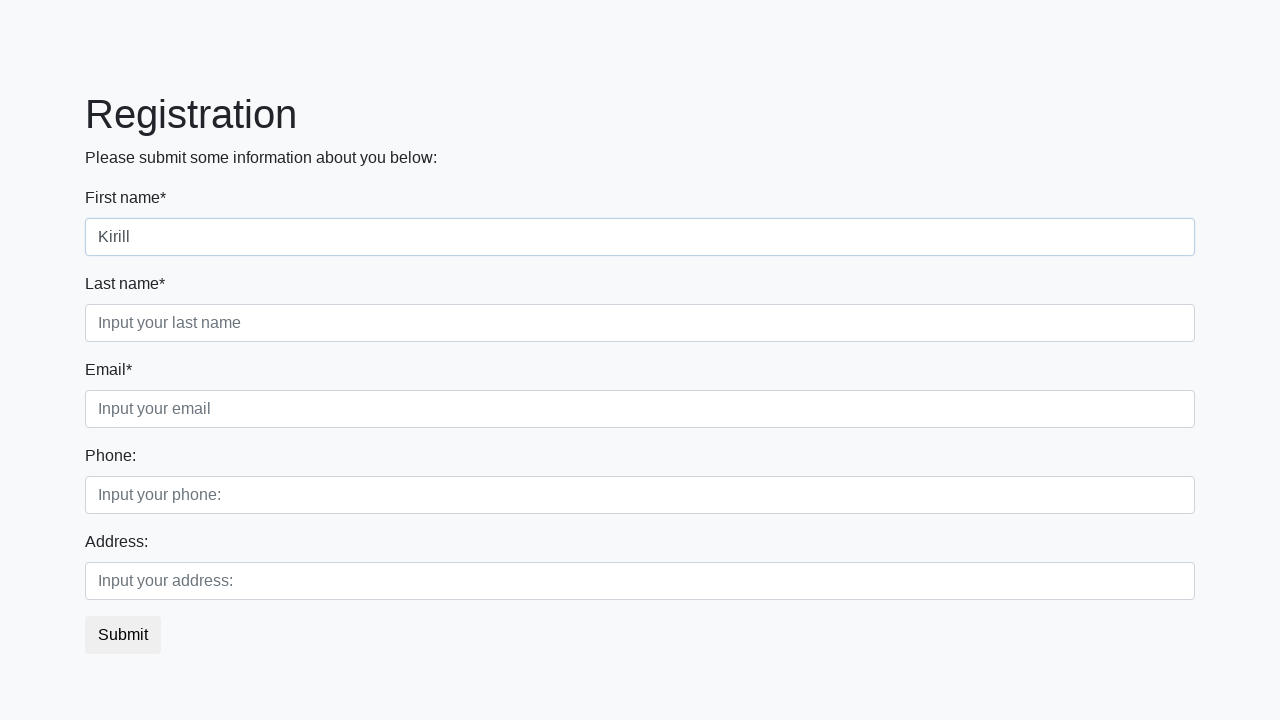

Filled last name field with 'Andreev' on div.first_block input.second
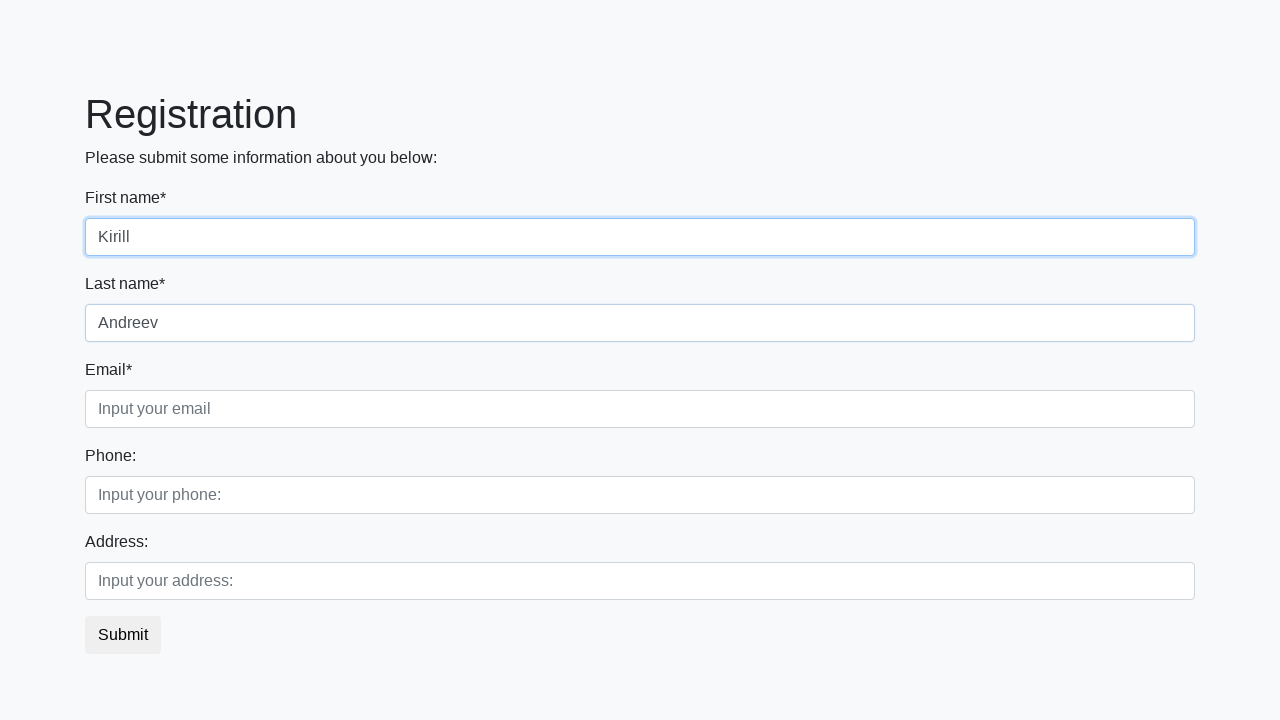

Filled email field with 'andreevks@mail.ru' on div.first_block input.third
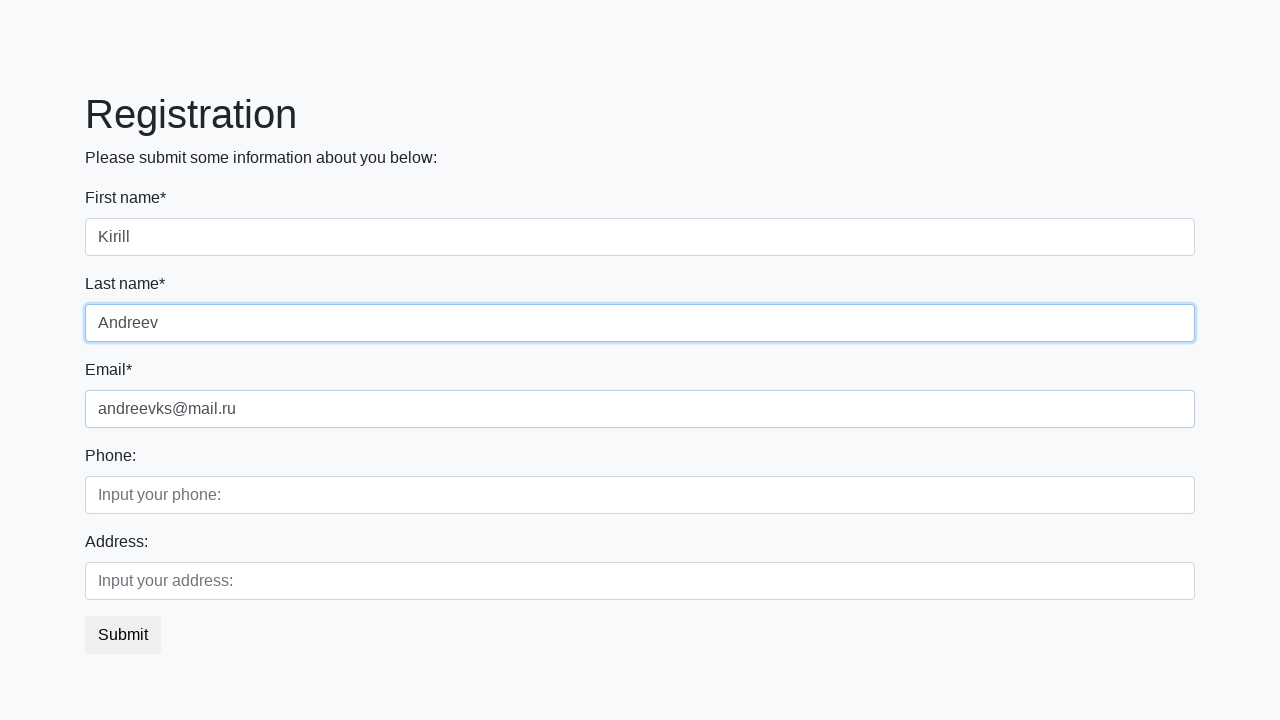

Clicked registration submit button at (123, 635) on button.btn
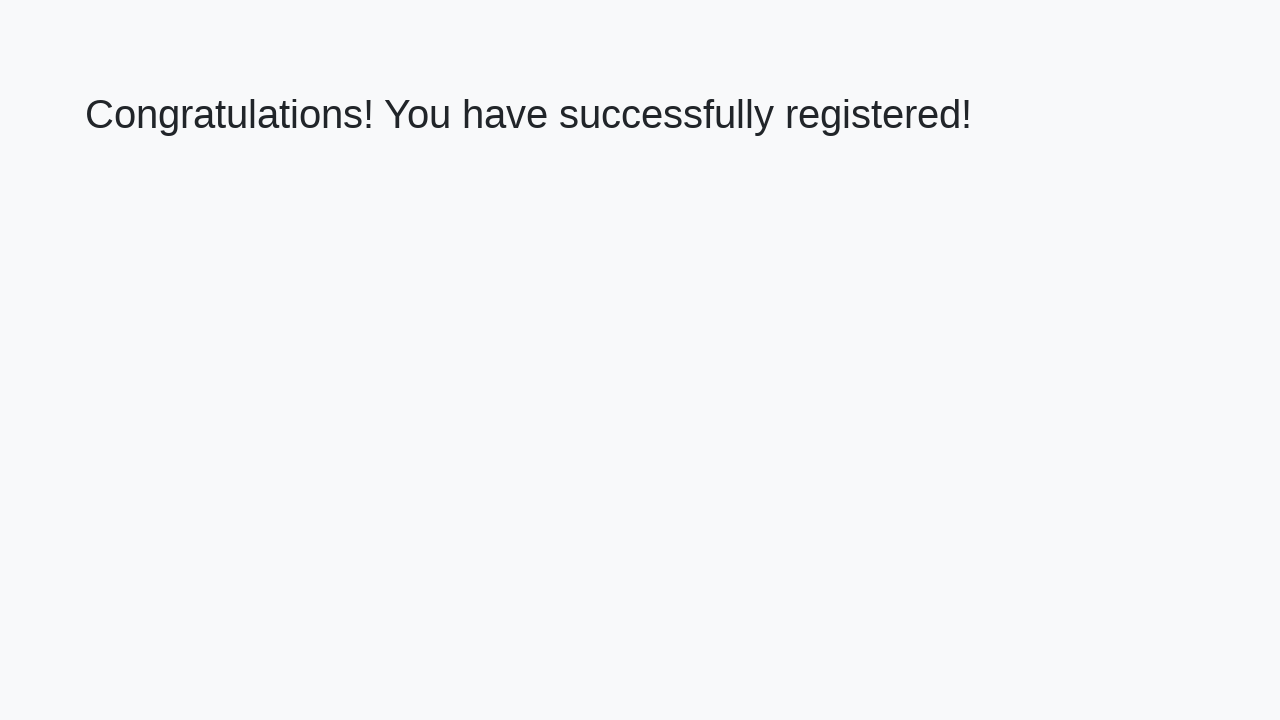

Success message heading loaded
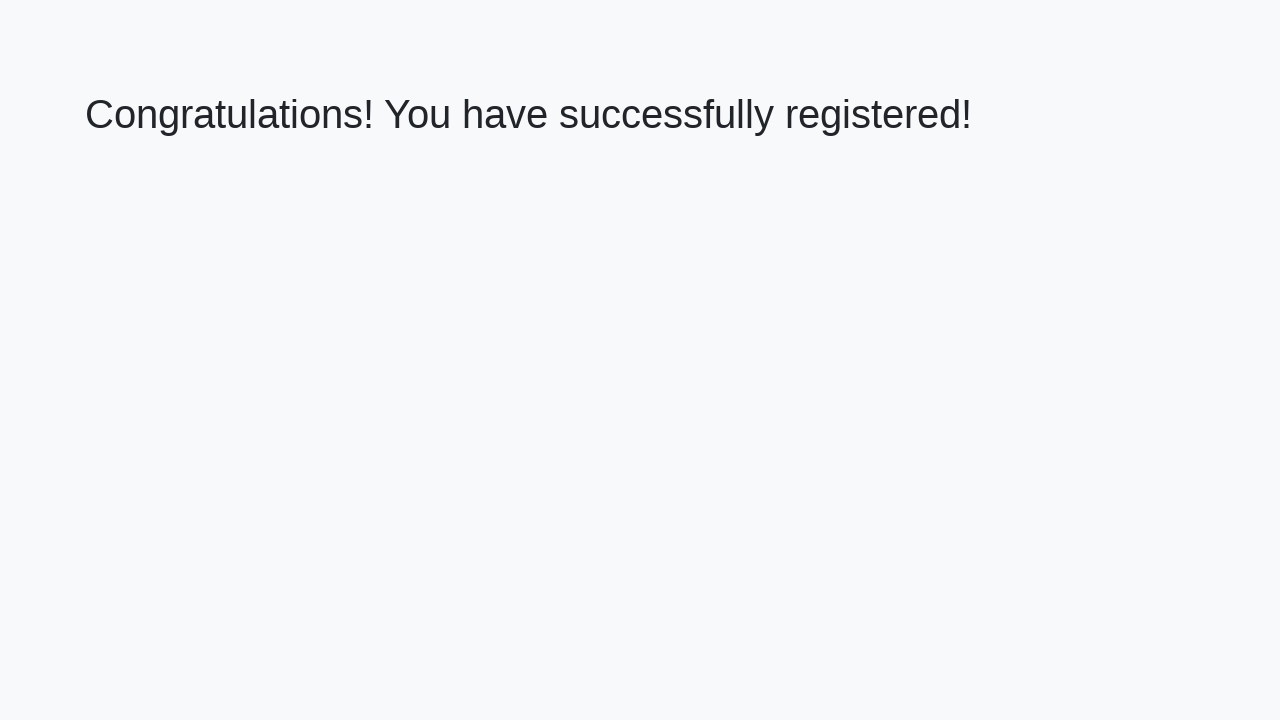

Retrieved success message text
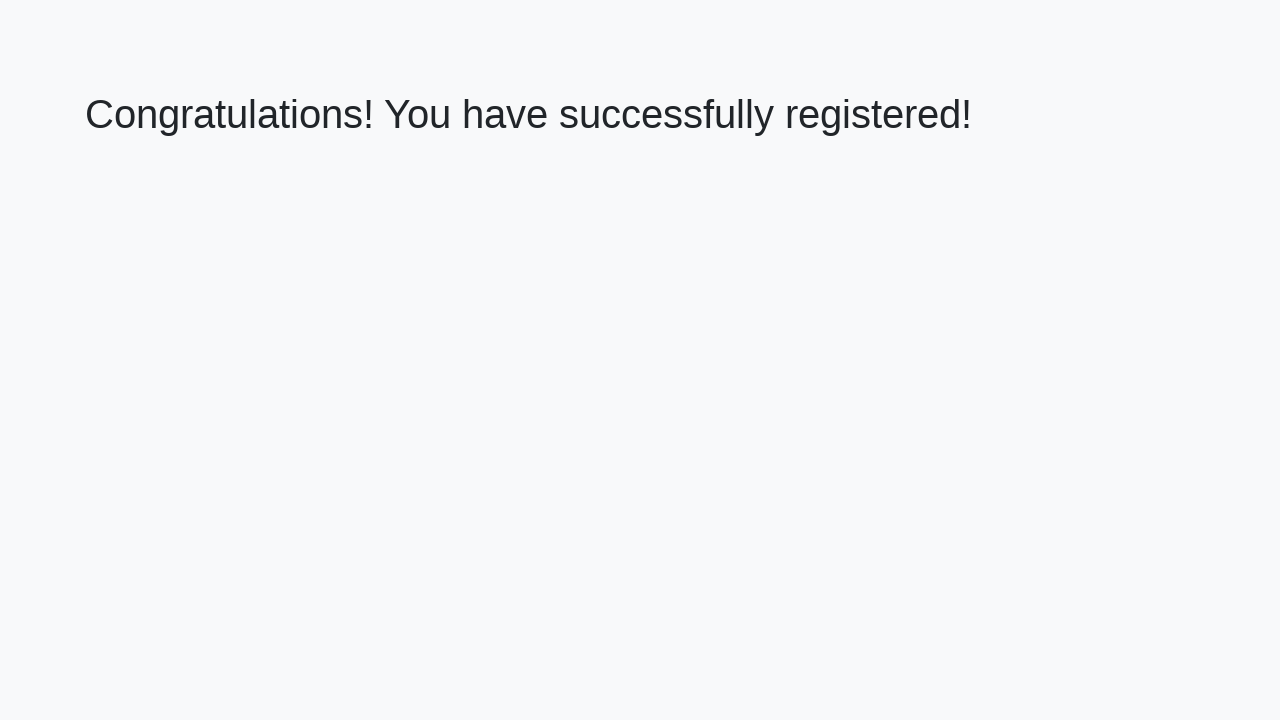

Verified success message matches expected text
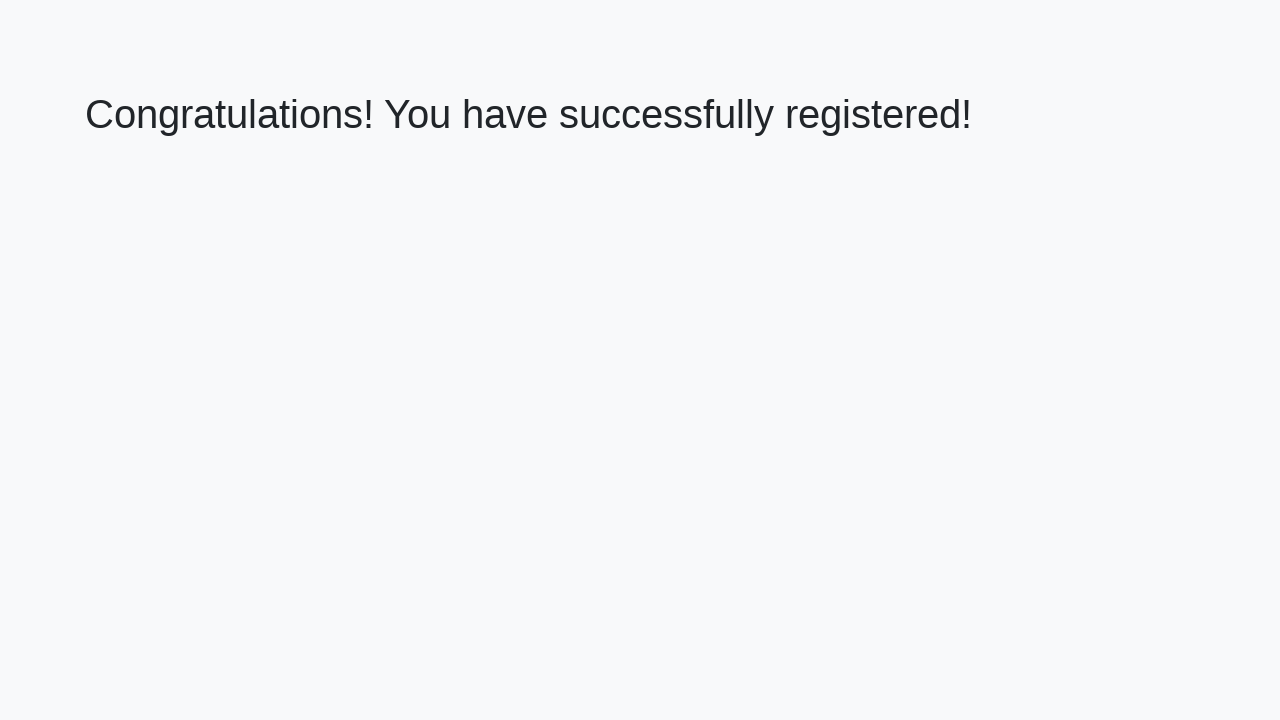

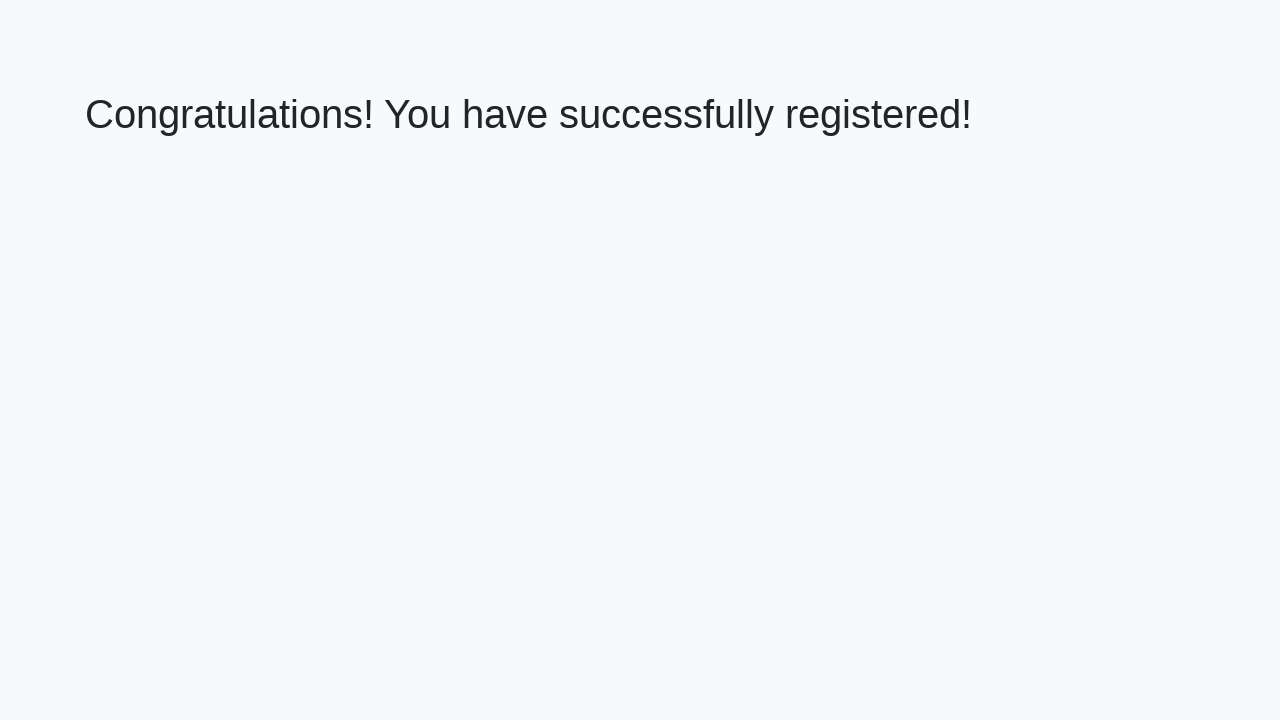